Tests dropdown selection functionality by iterating through all available options and selecting each one by visible text

Starting URL: https://the-internet.herokuapp.com/dropdown

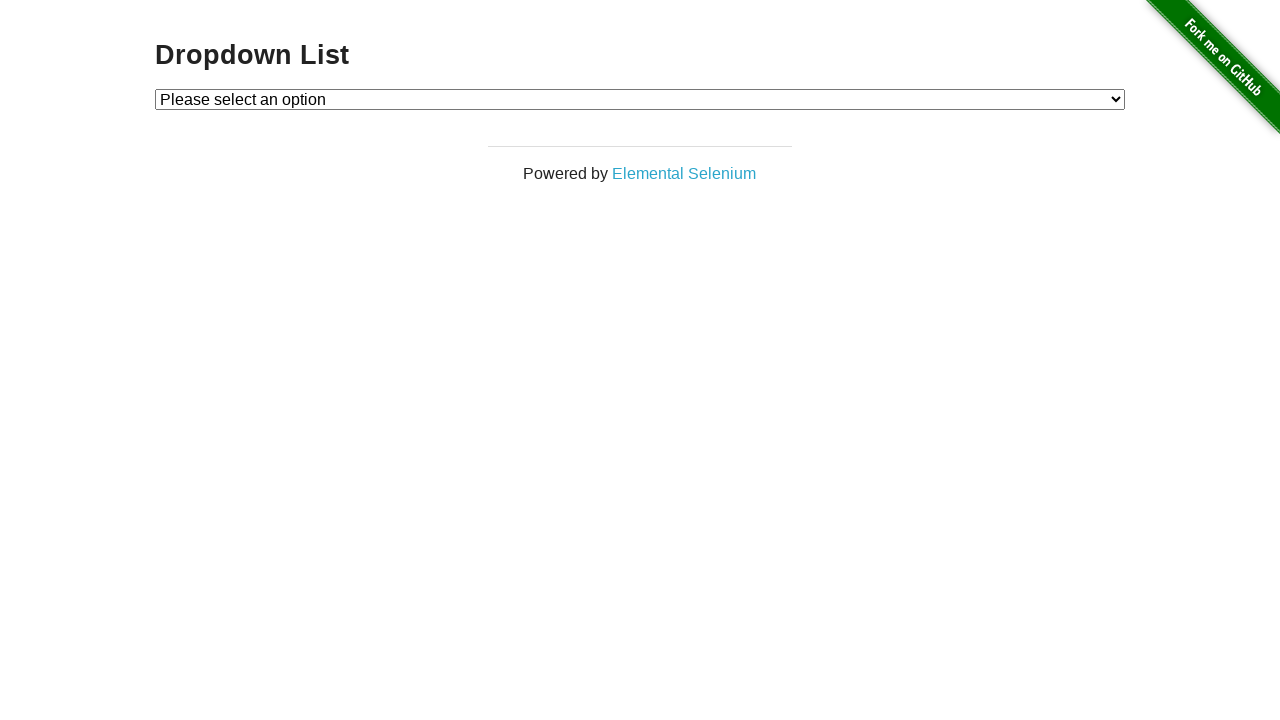

Located dropdown element with id 'dropdown'
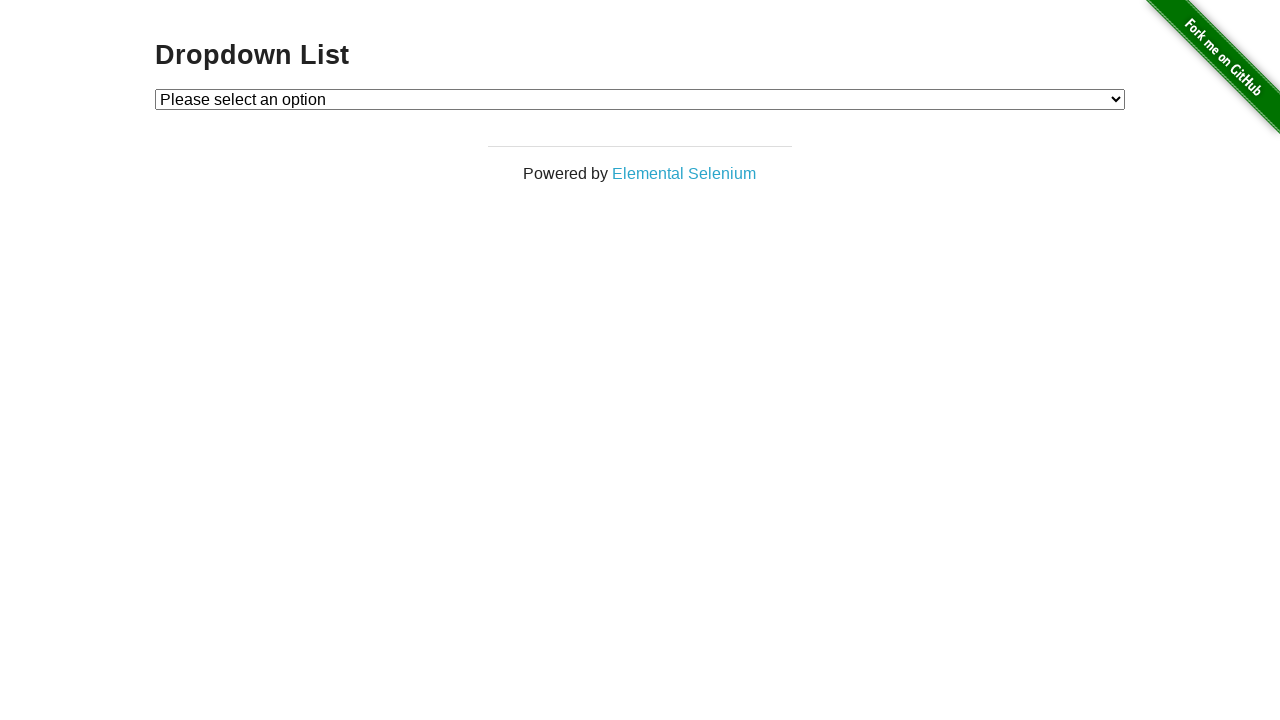

Retrieved all option text contents from dropdown
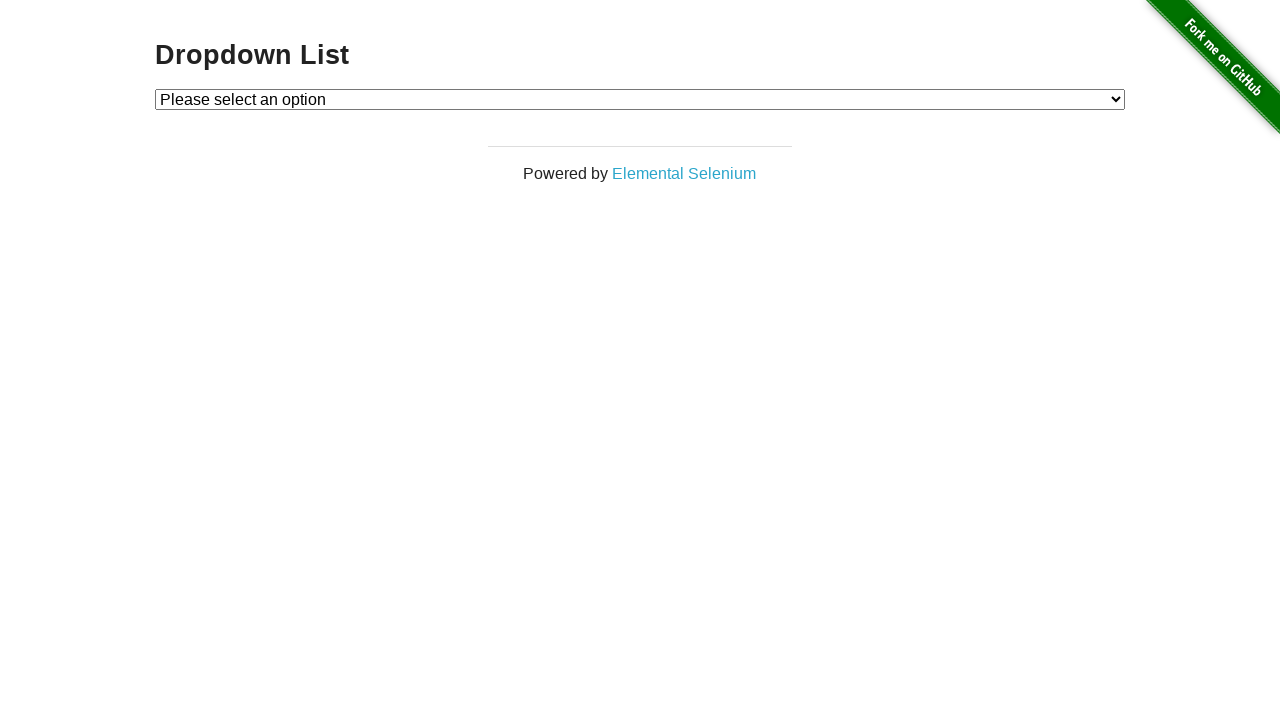

Selected dropdown option: 'Option 1' on select#dropdown
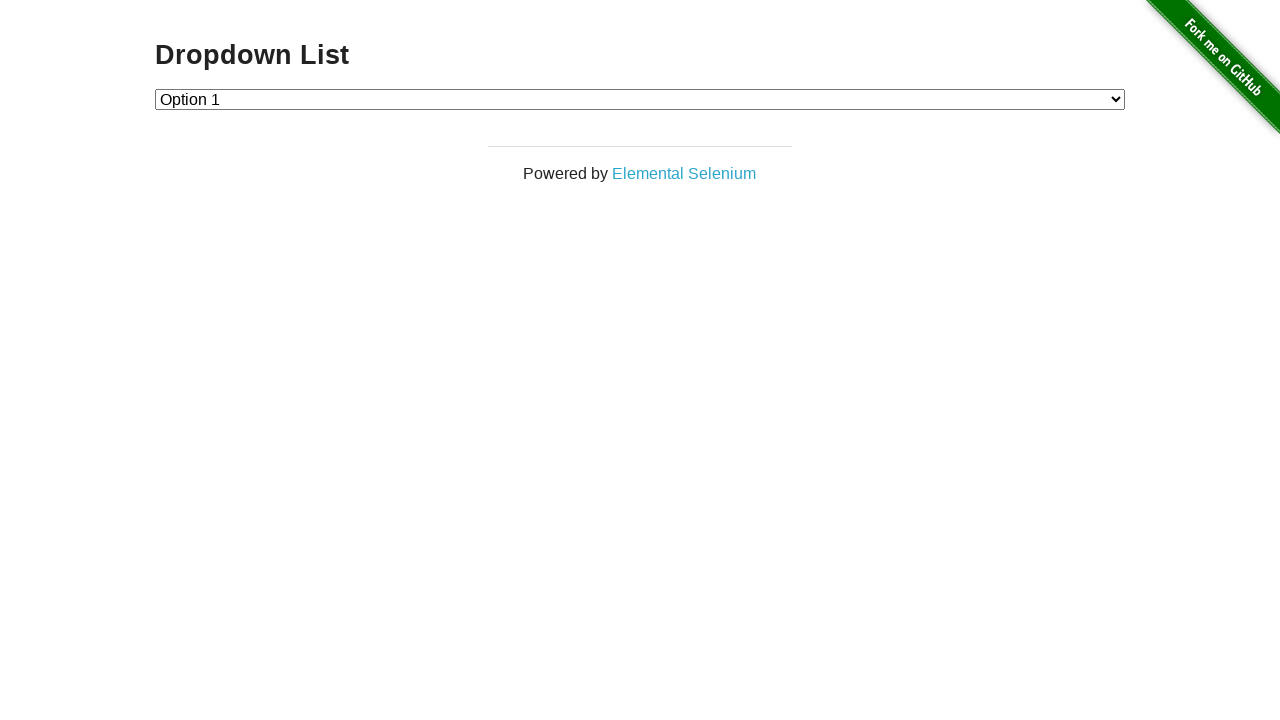

Selected dropdown option: 'Option 2' on select#dropdown
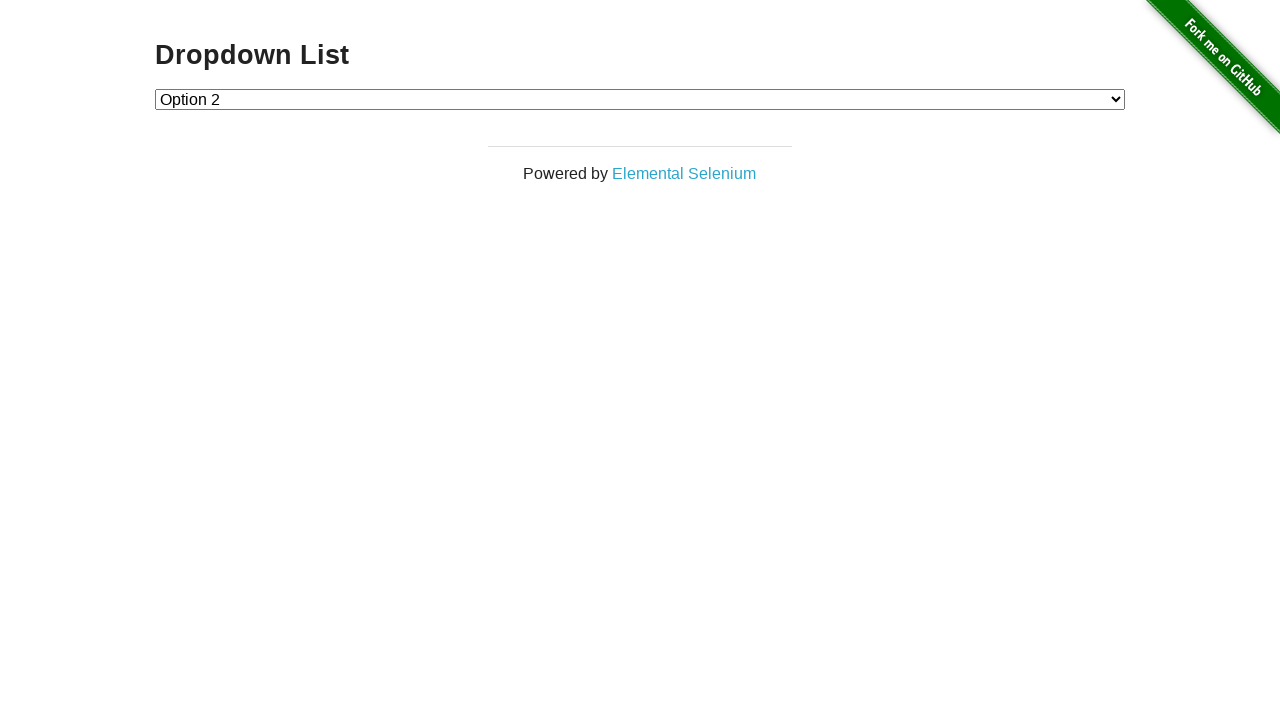

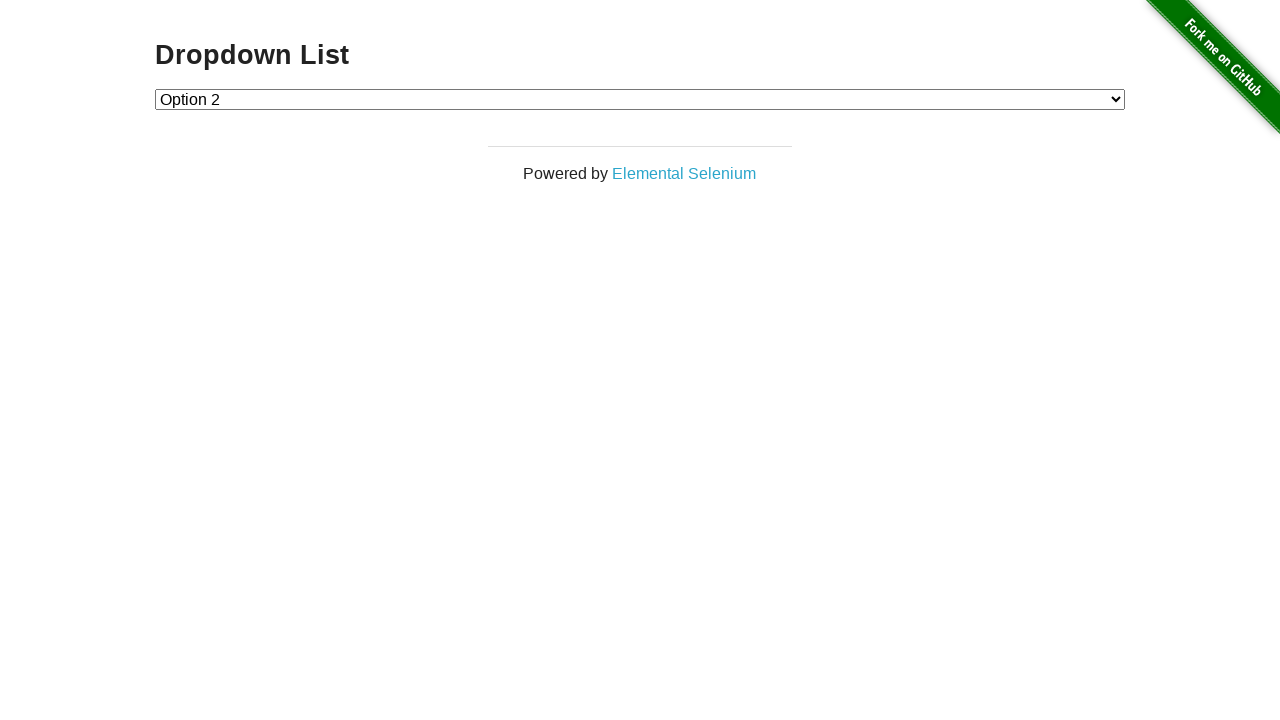